Navigates to Python.org and verifies that the events widget with dates and event names is present on the page

Starting URL: https://www.python.org/

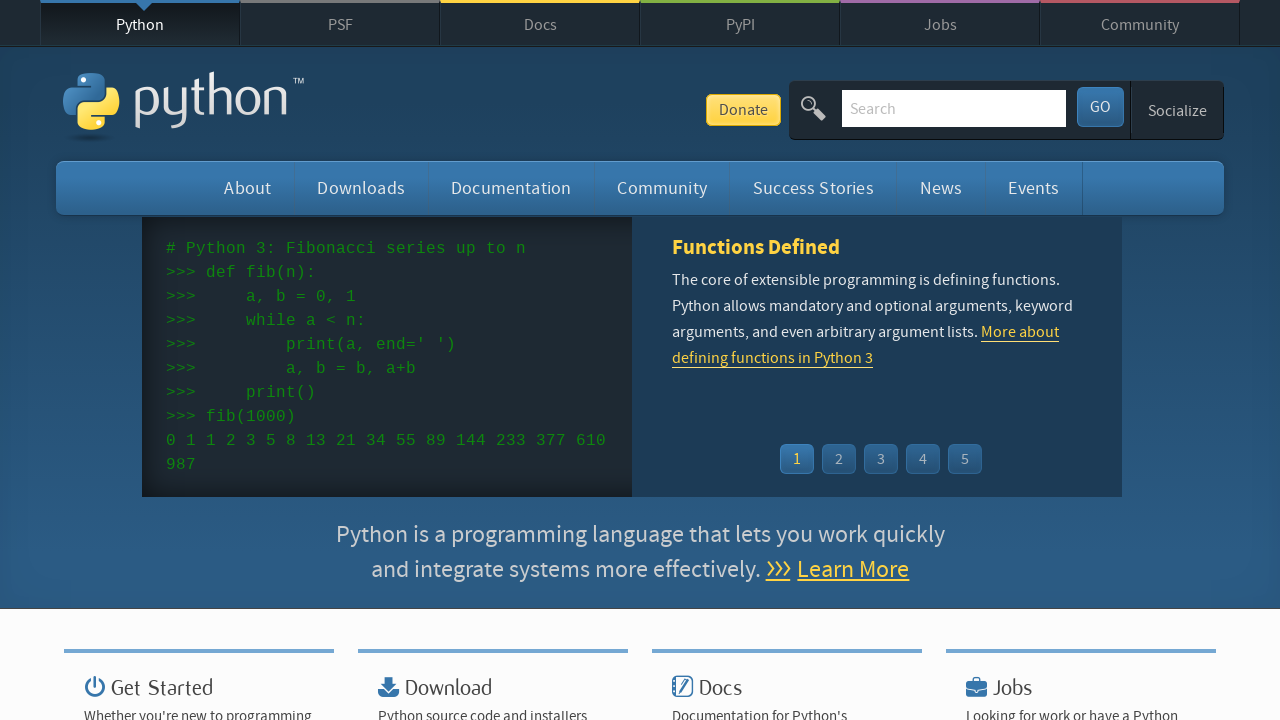

Navigated to Python.org homepage
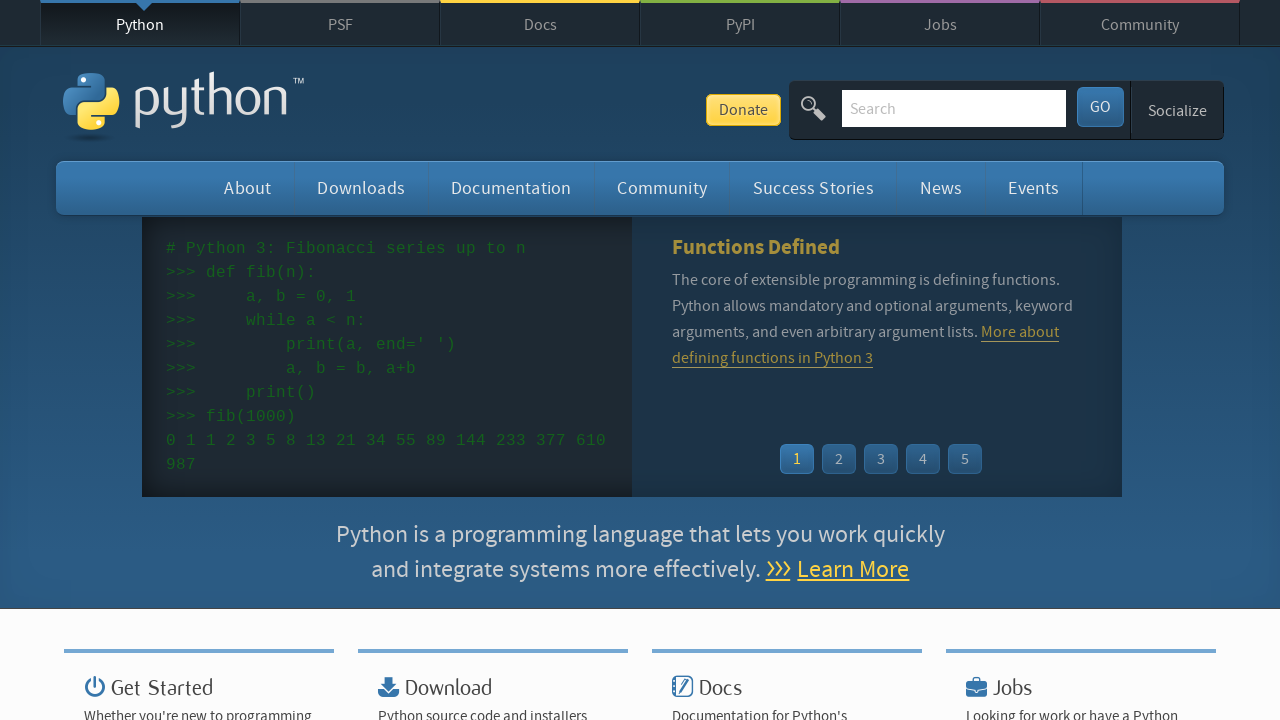

Events widget loaded on the page
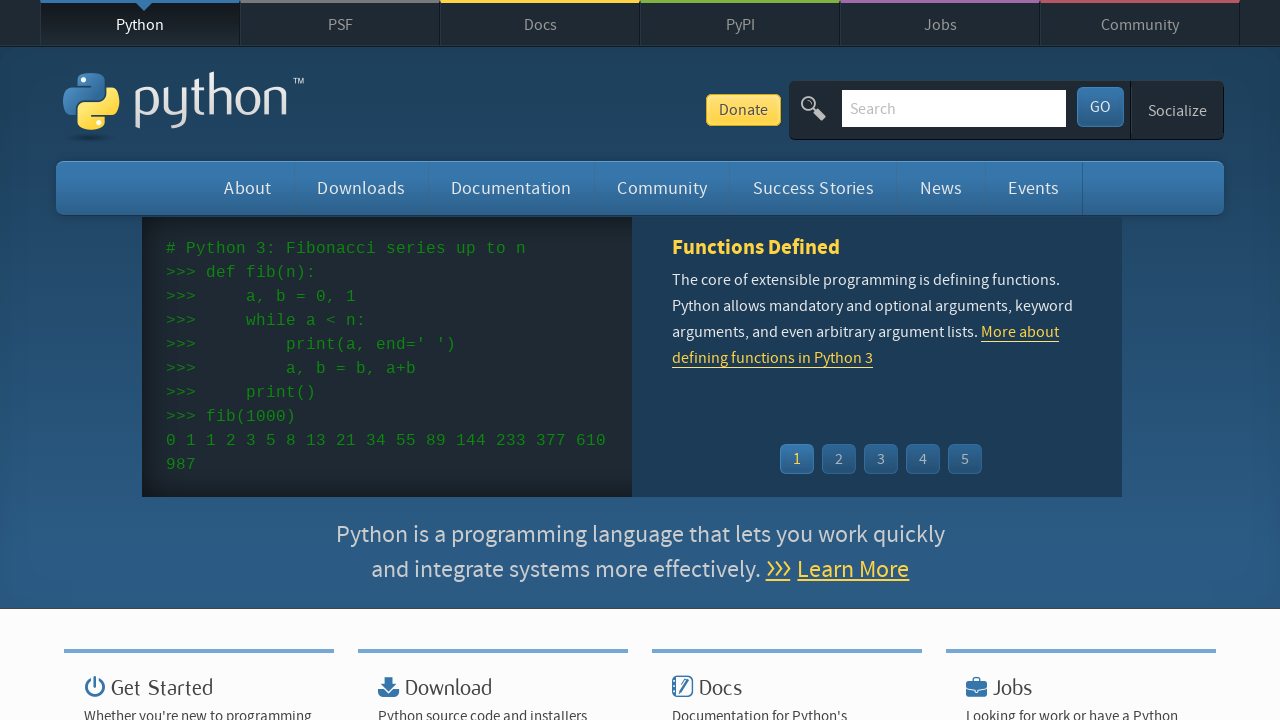

Event dates found in the events widget
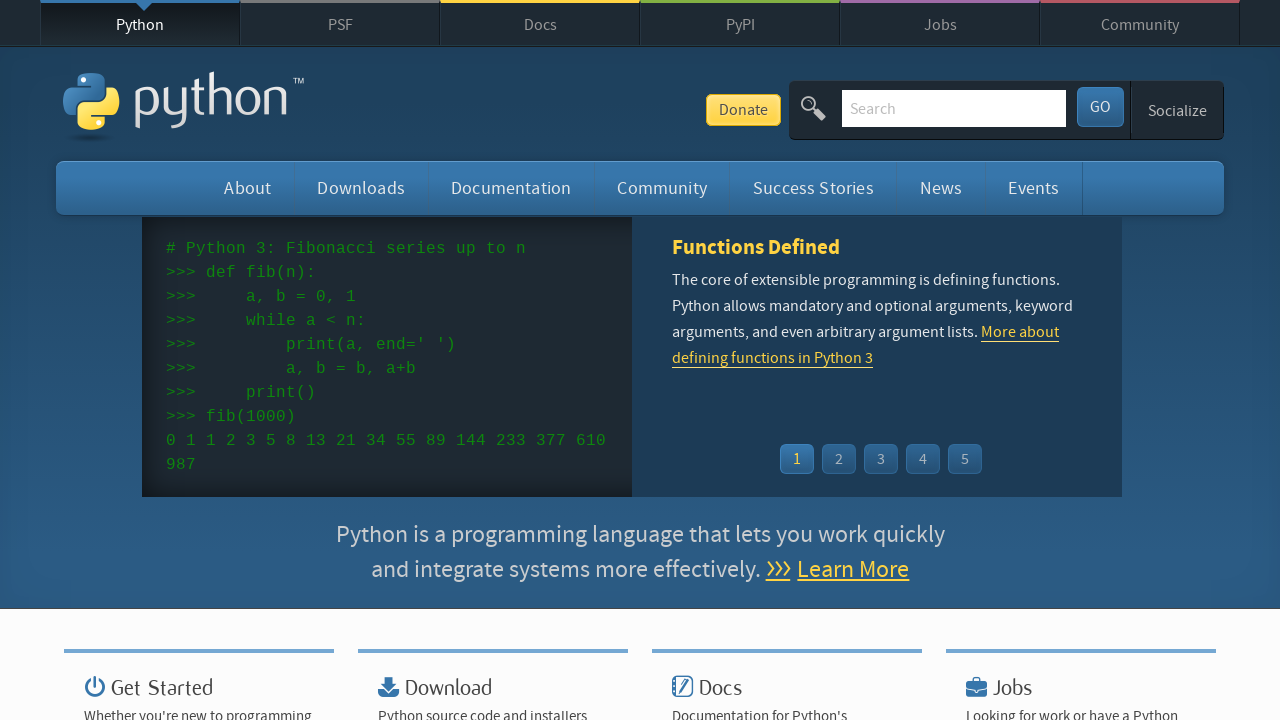

Event names/links found in the events widget
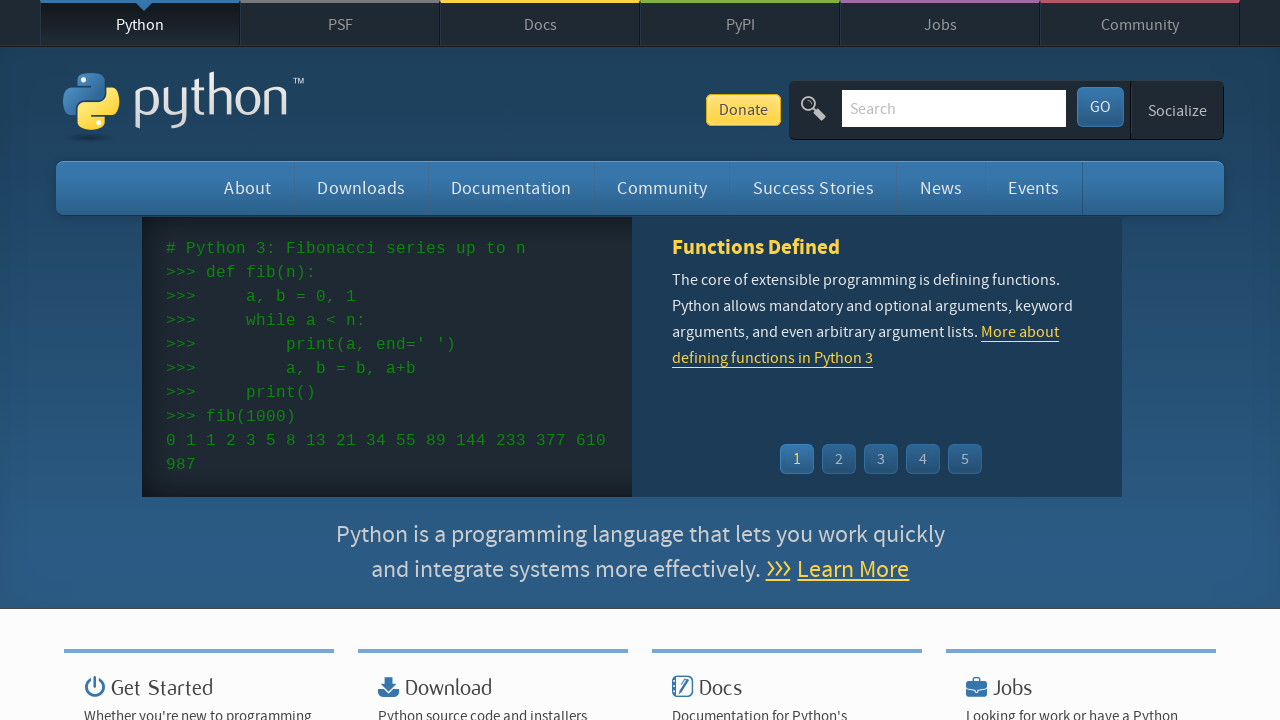

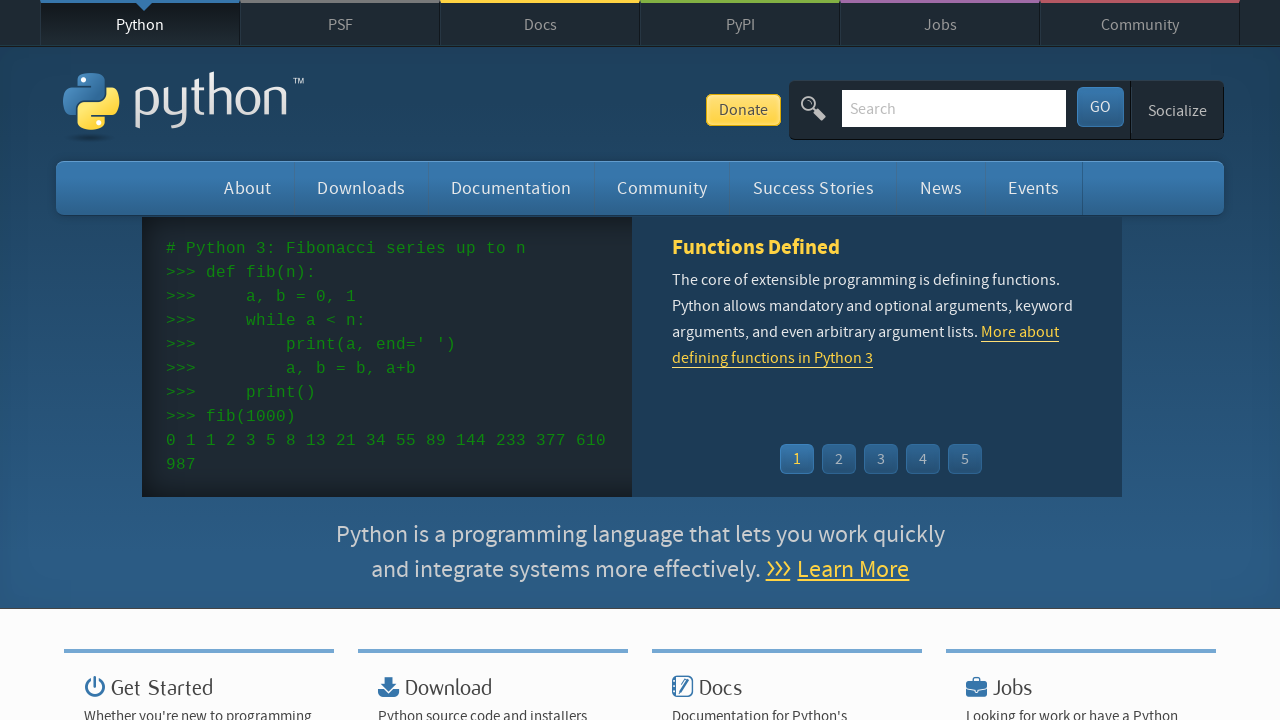